Opens a WordPress blog website and maximizes the browser window to verify the site loads successfully

Starting URL: https://daominhdam.wordpress.com

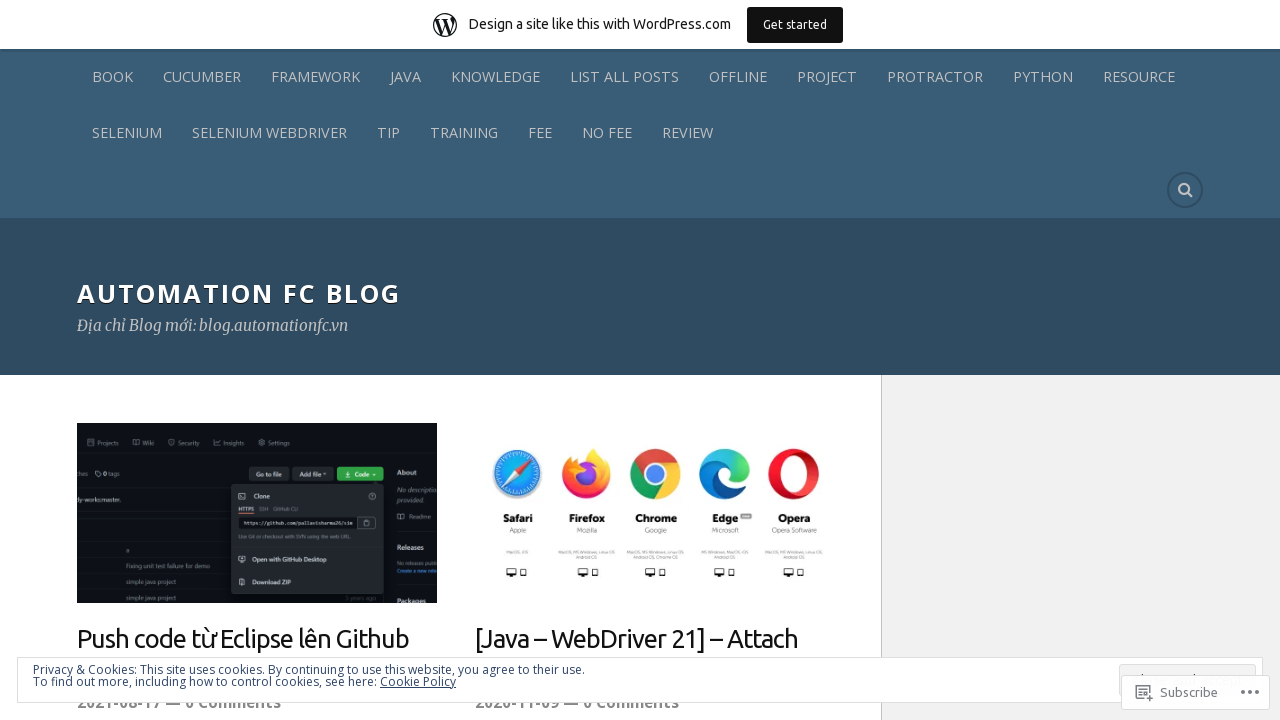

Set browser viewport to 1920x1080
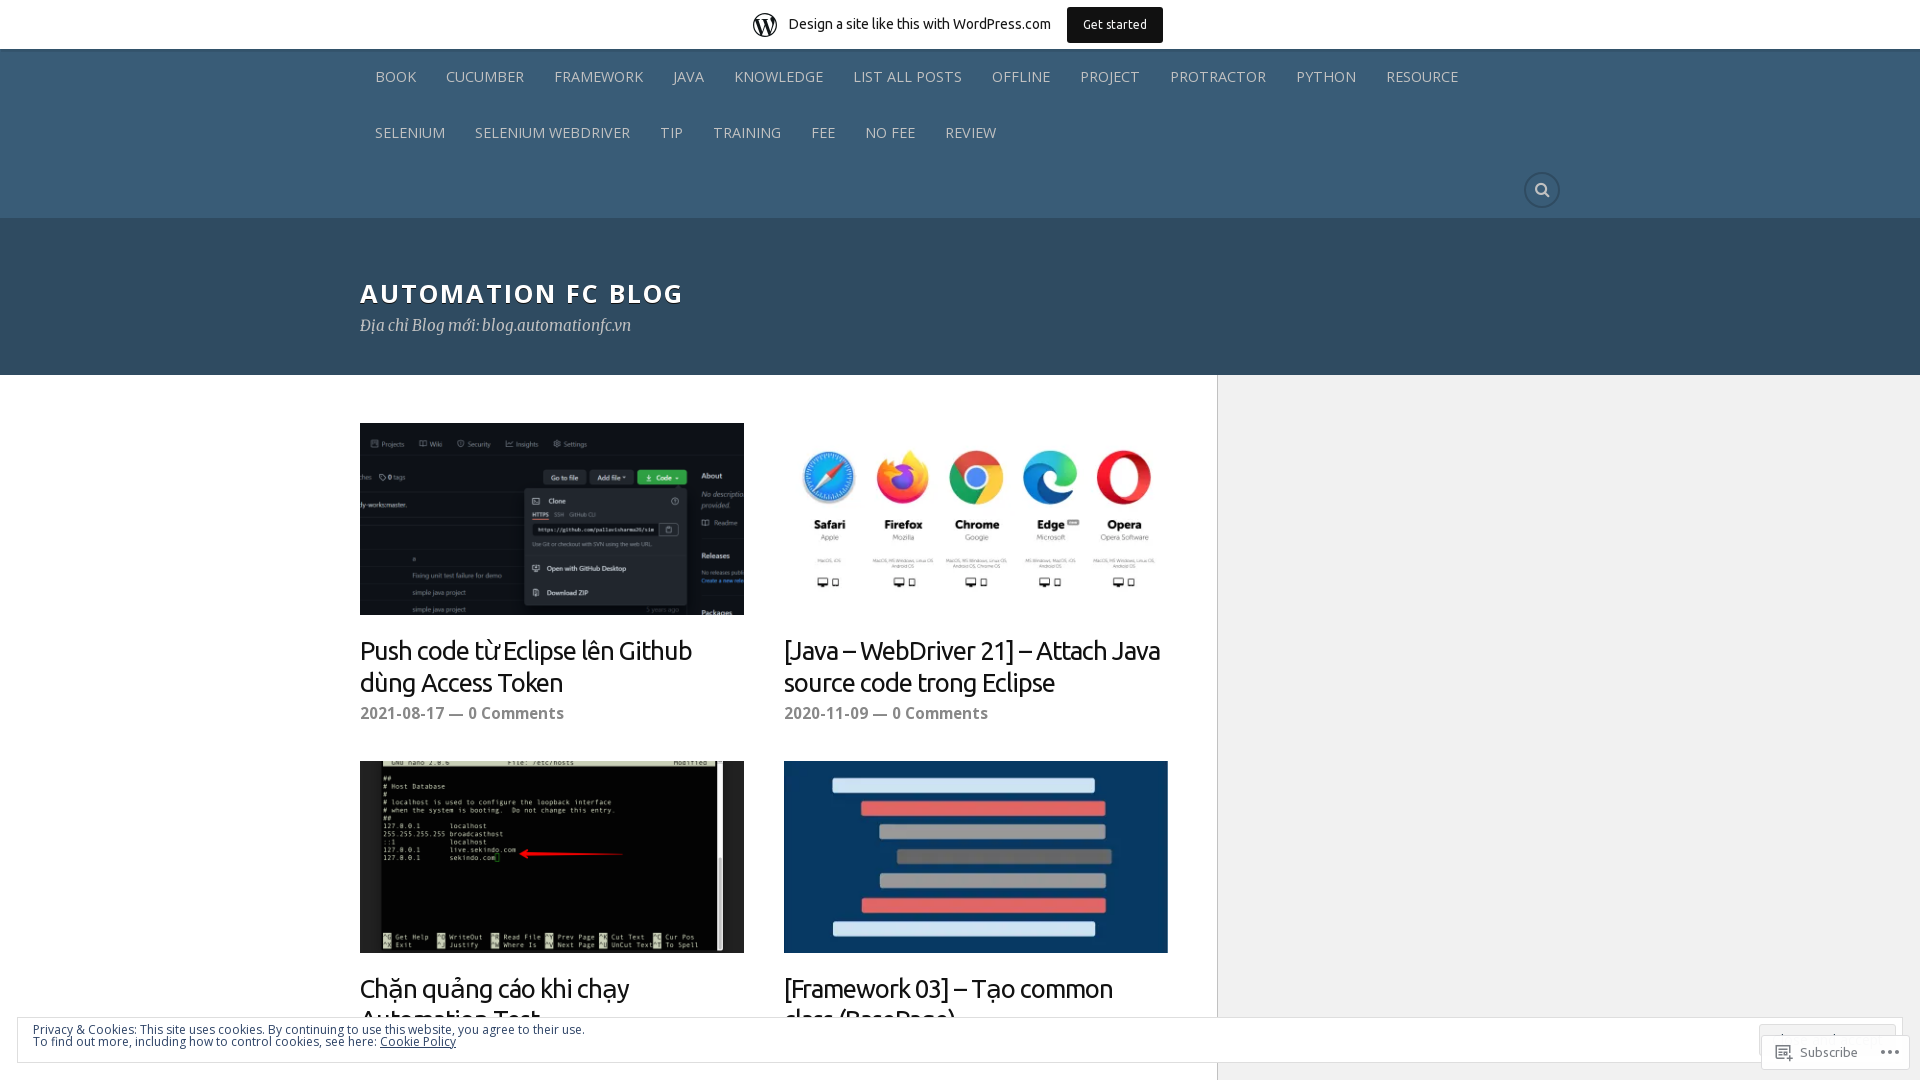

WordPress blog page fully loaded
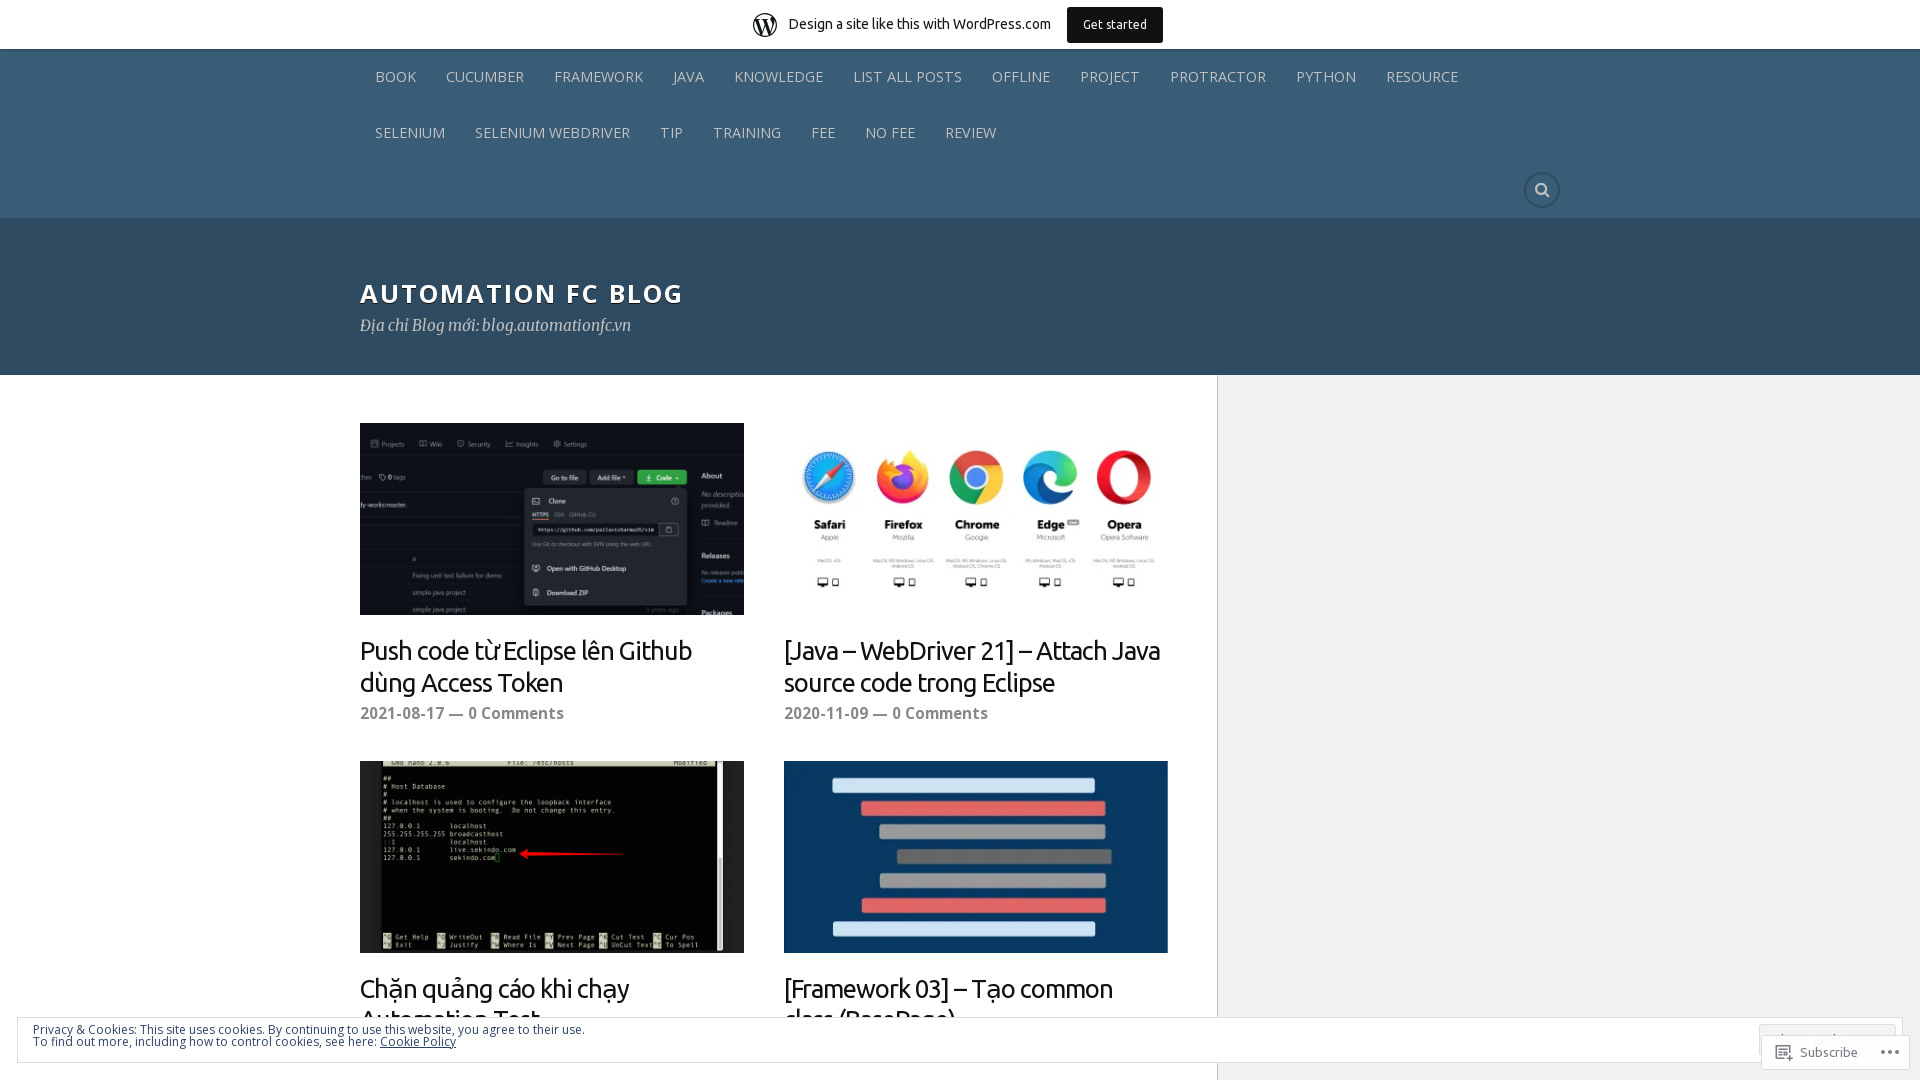

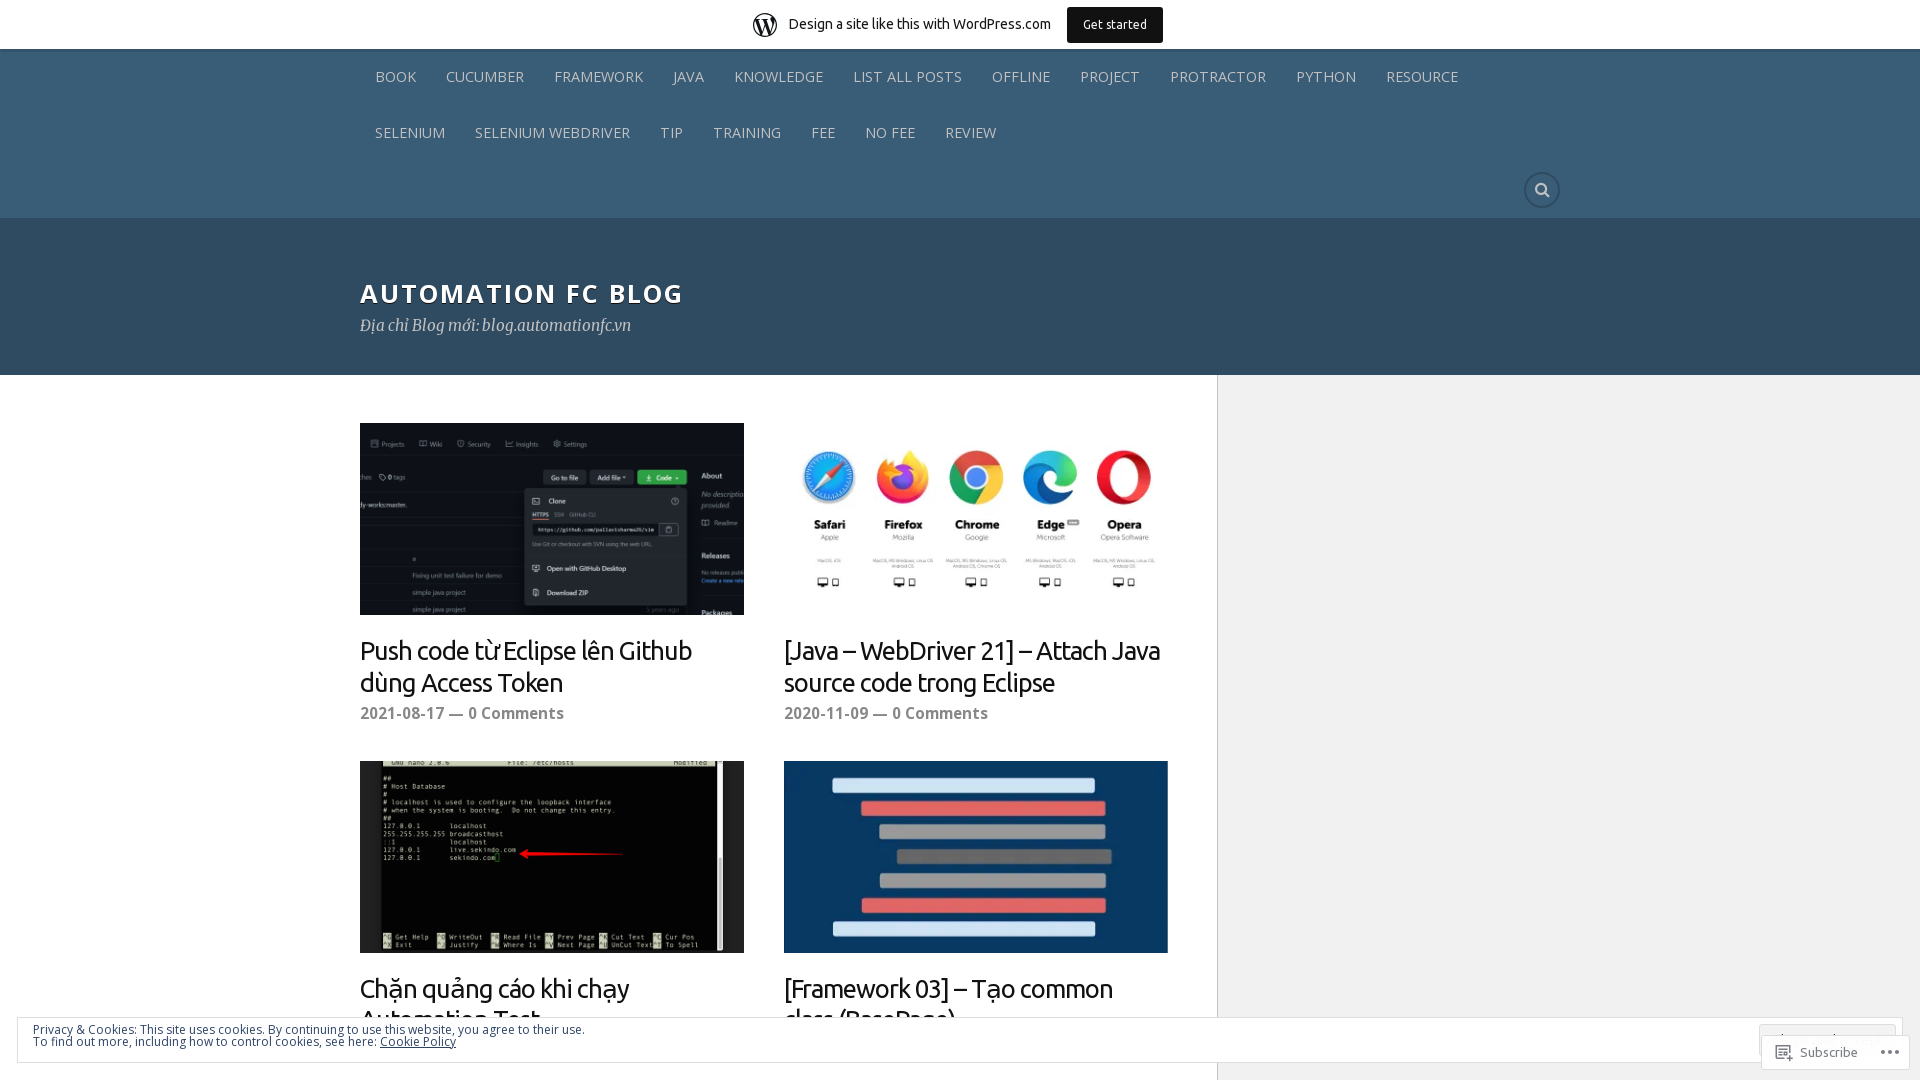